Opens the GitHub homepage, refreshes the page, and verifies the page title matches the expected value

Starting URL: https://github.com/

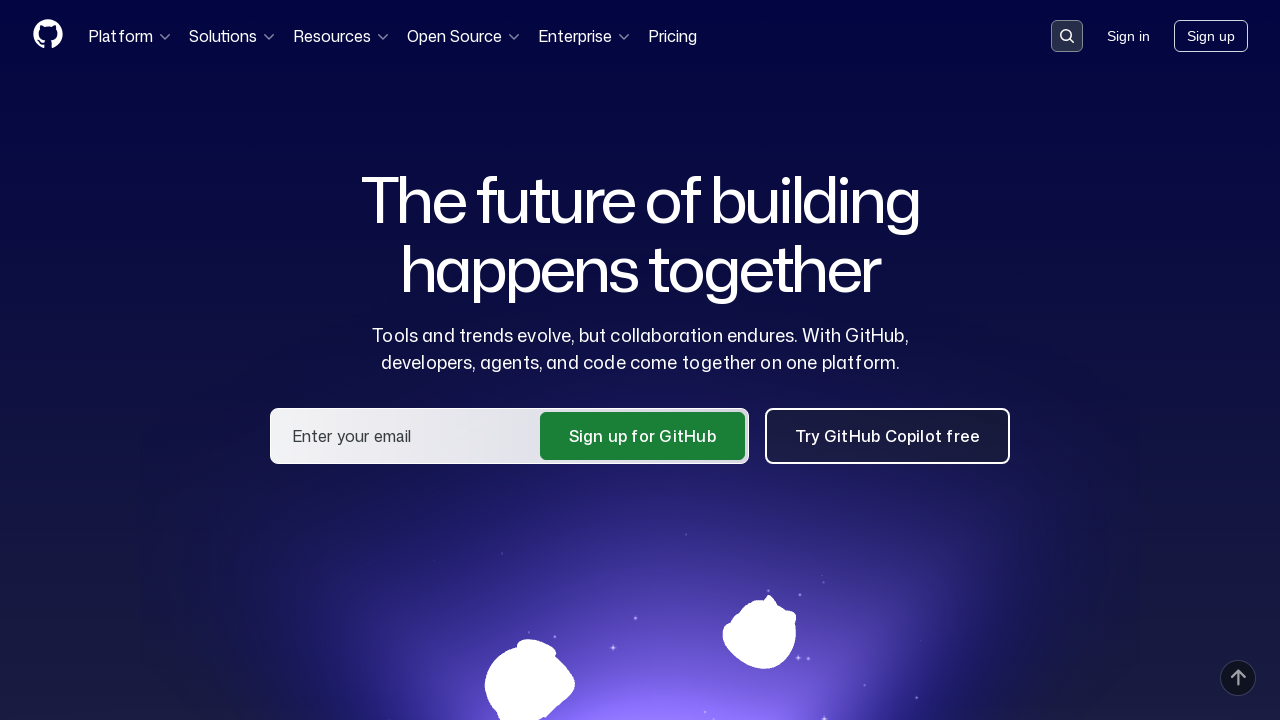

Retrieved initial page title from GitHub homepage
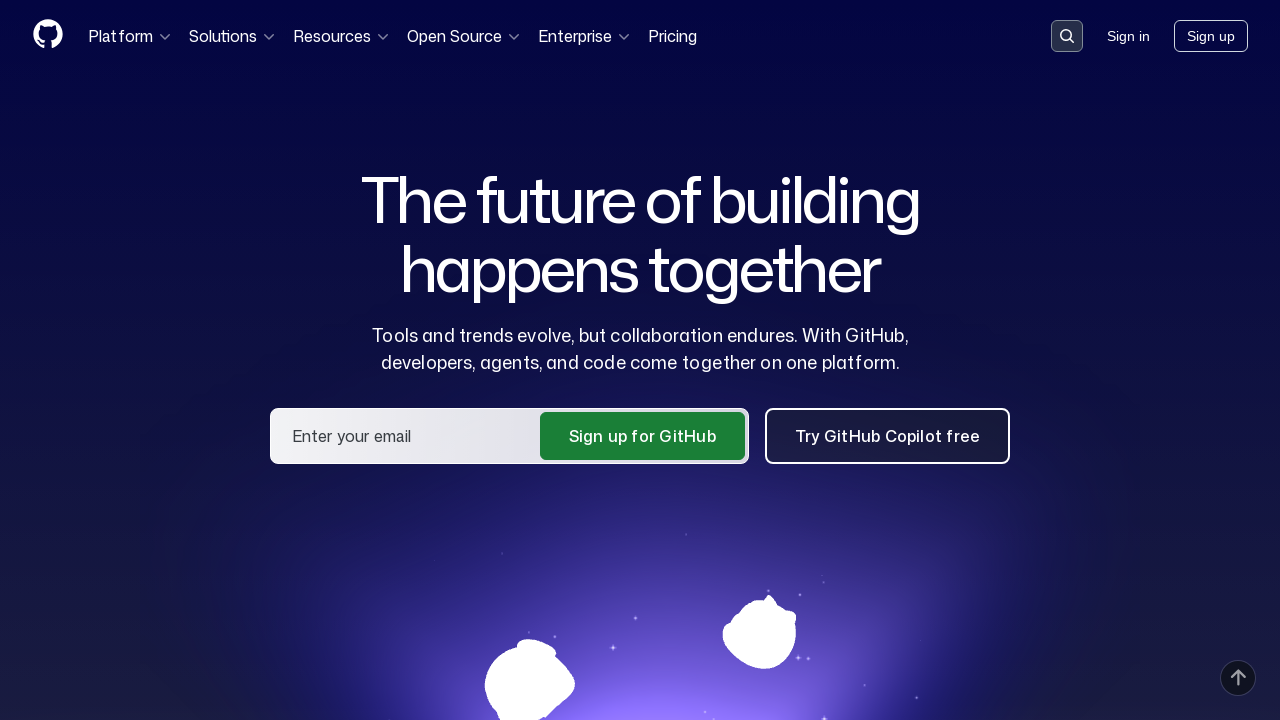

Refreshed the GitHub homepage
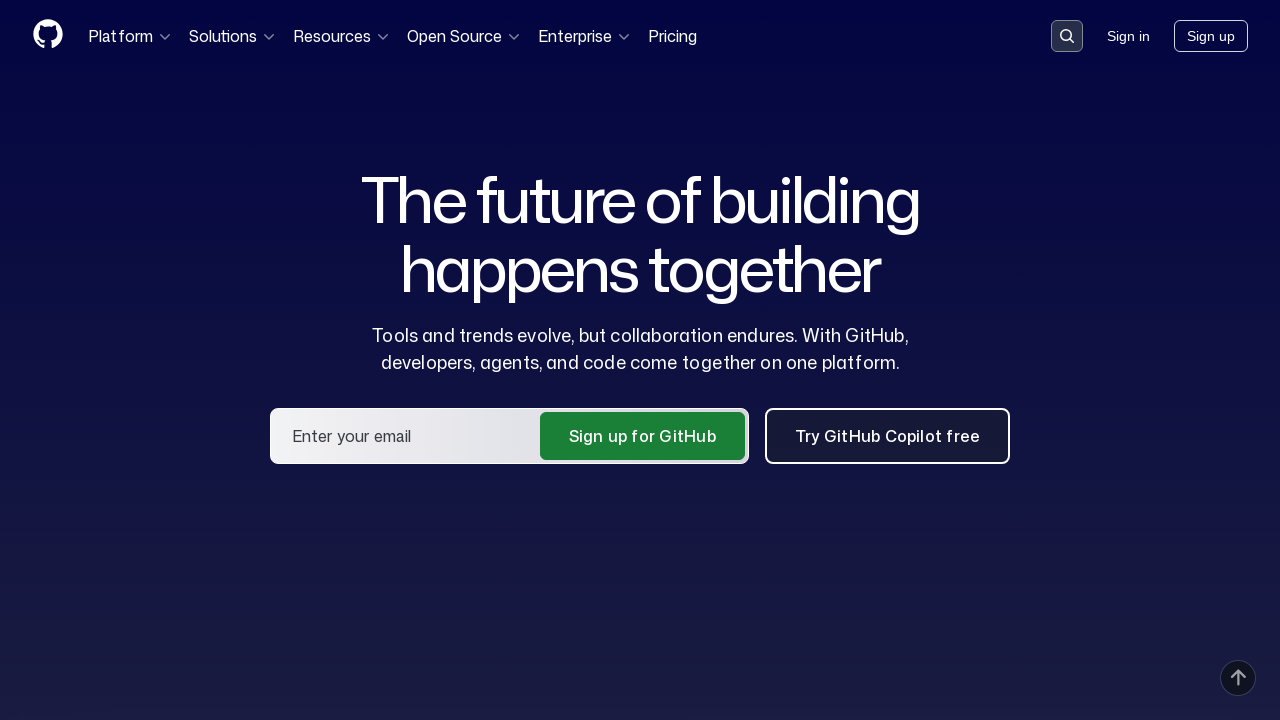

Waited for page to reach domcontentloaded state after refresh
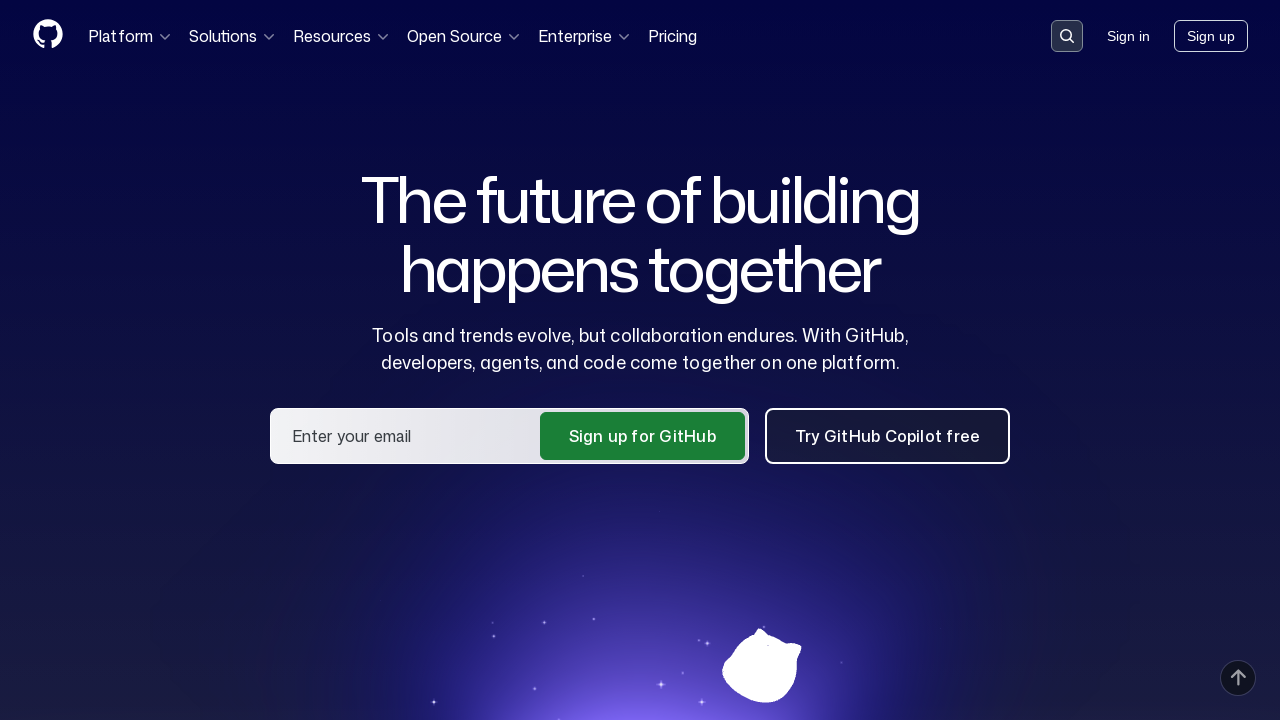

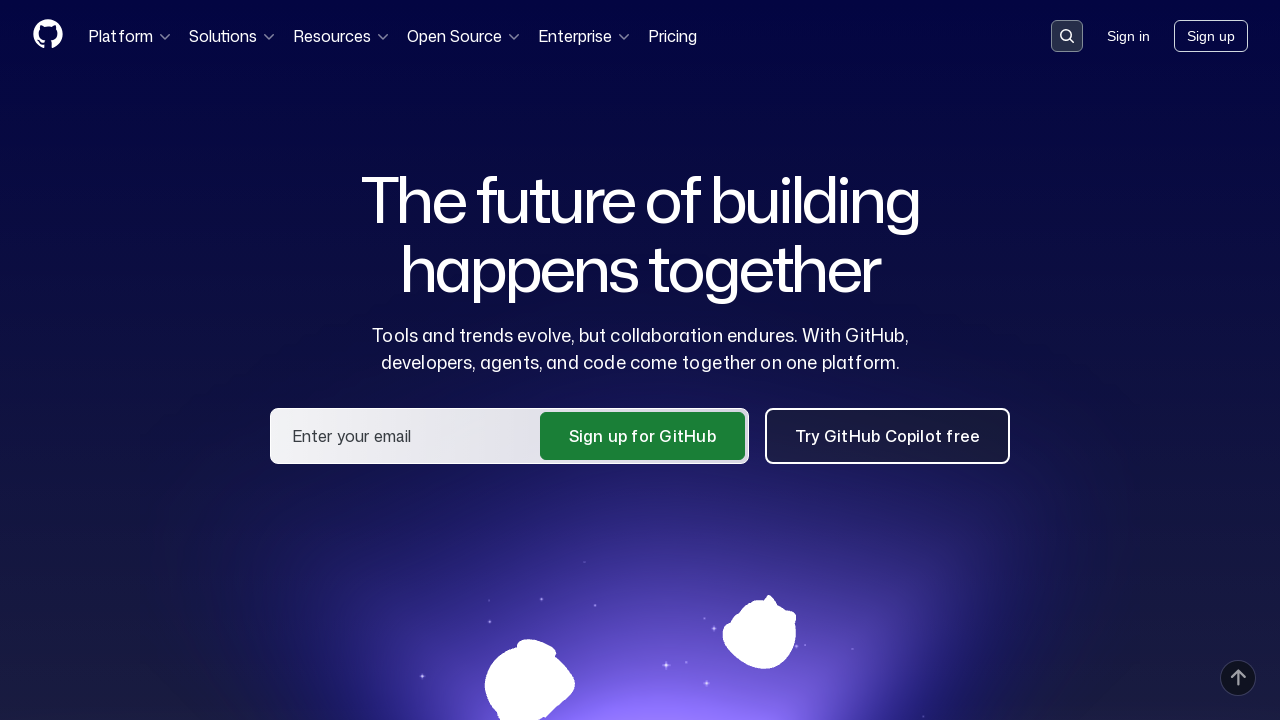